Tests simple alert handling by clicking a button that triggers an alert and accepting it

Starting URL: https://demoqa.com/alerts

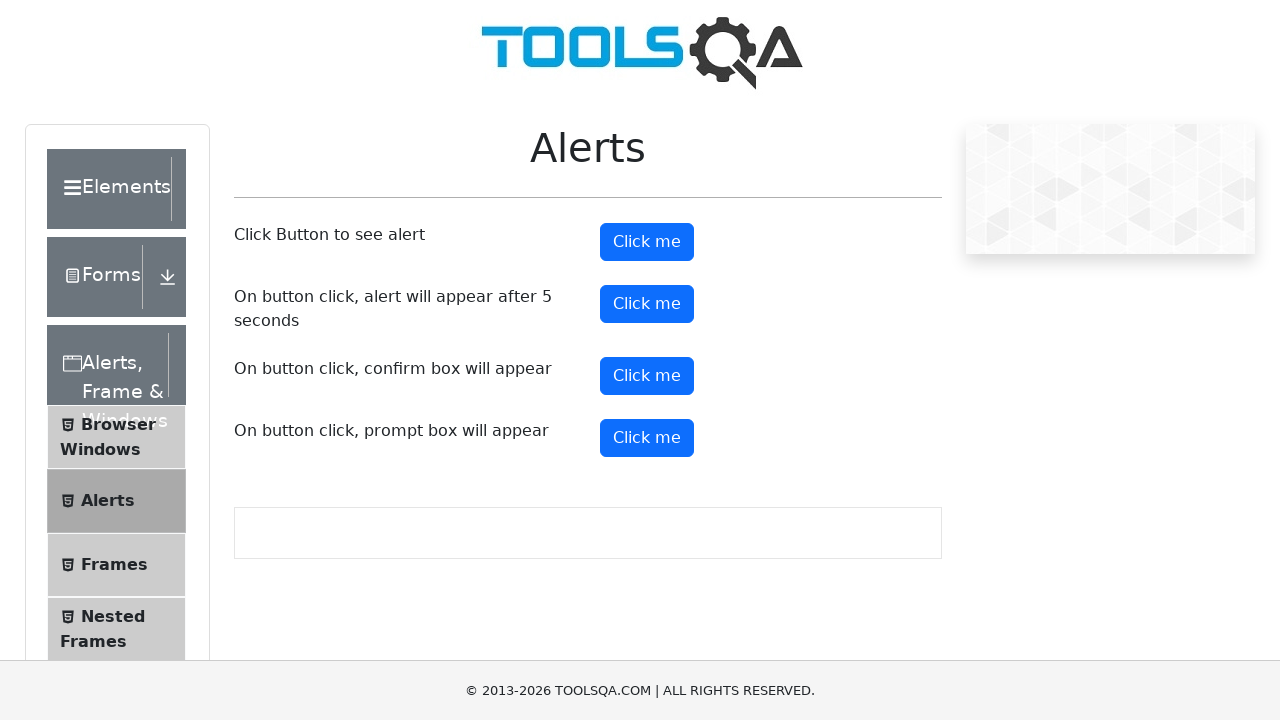

Set up dialog handler to accept alerts
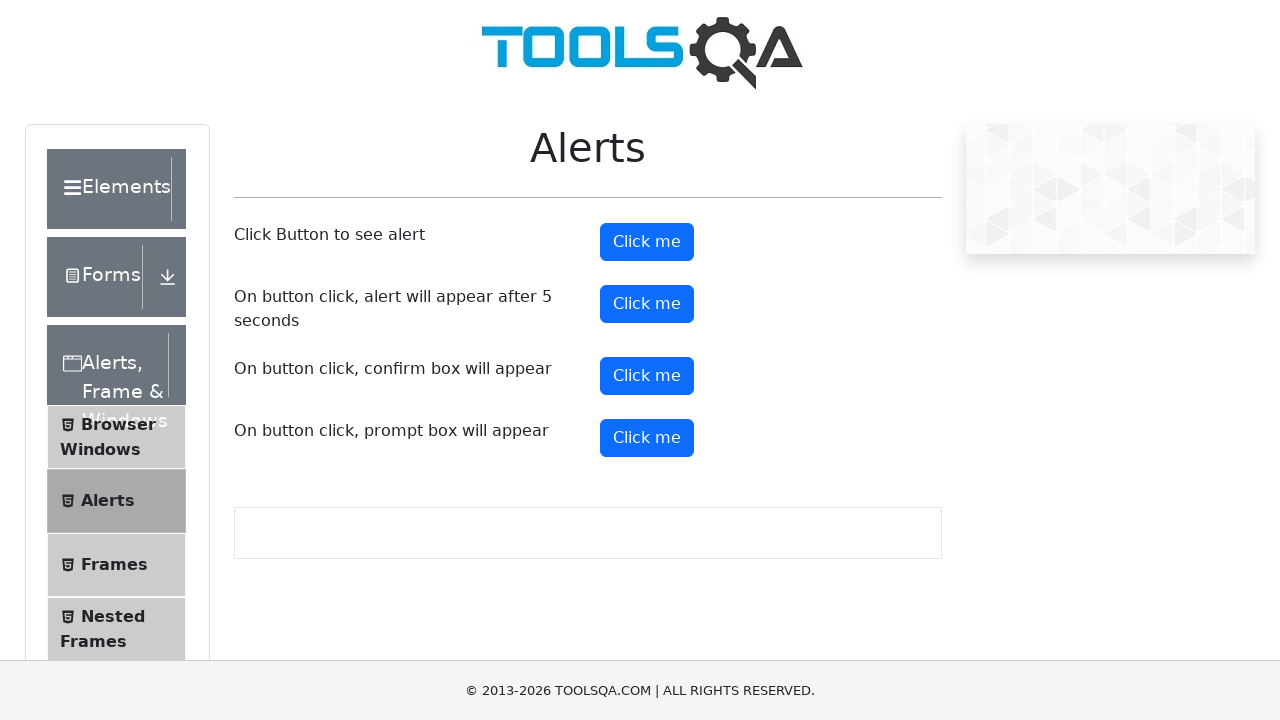

Clicked alert button to trigger simple alert at (647, 242) on button#alertButton
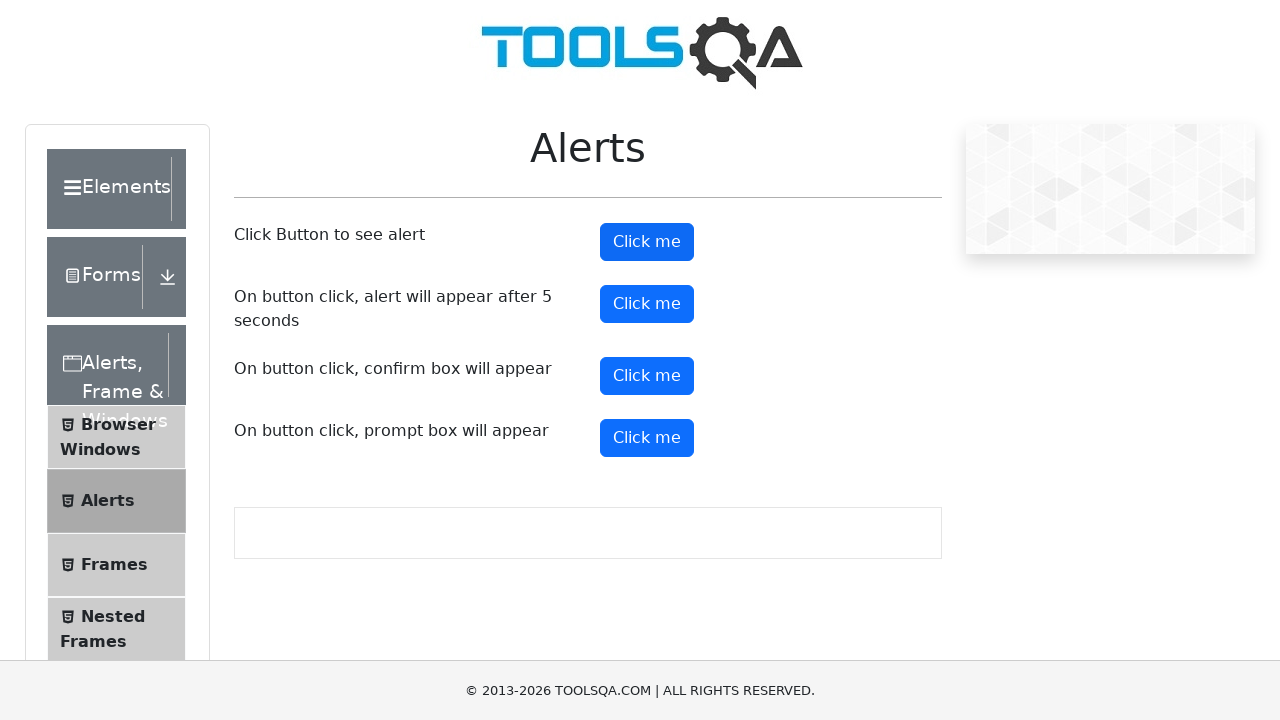

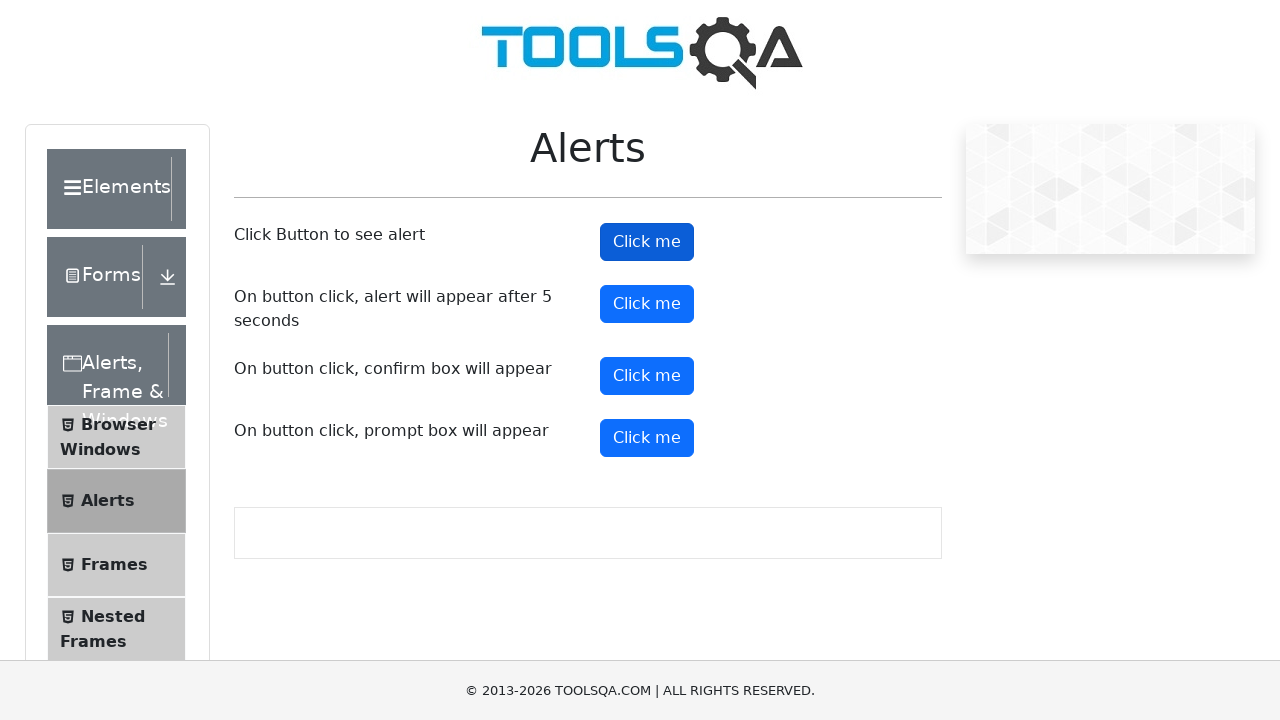